Tests infinite scroll functionality on a quotes page by scrolling down multiple times and waiting for new content to load

Starting URL: http://quotes.toscrape.com/scroll

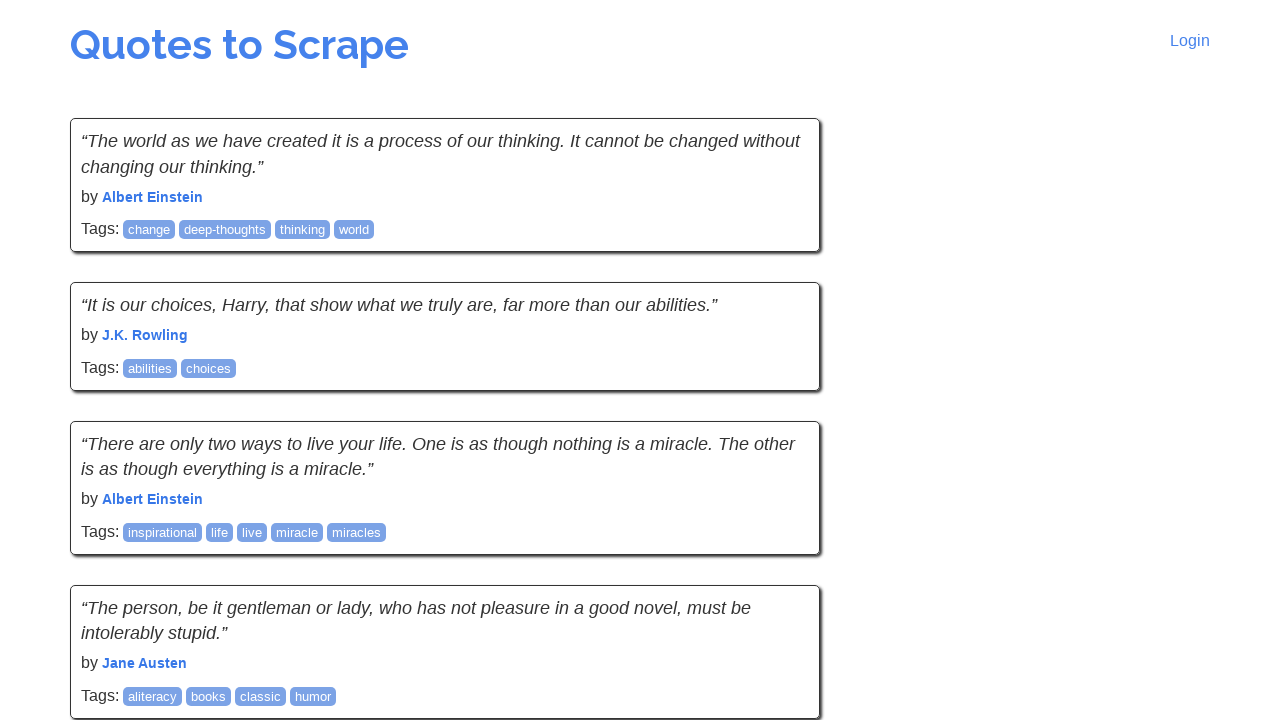

Scrolled to bottom of page
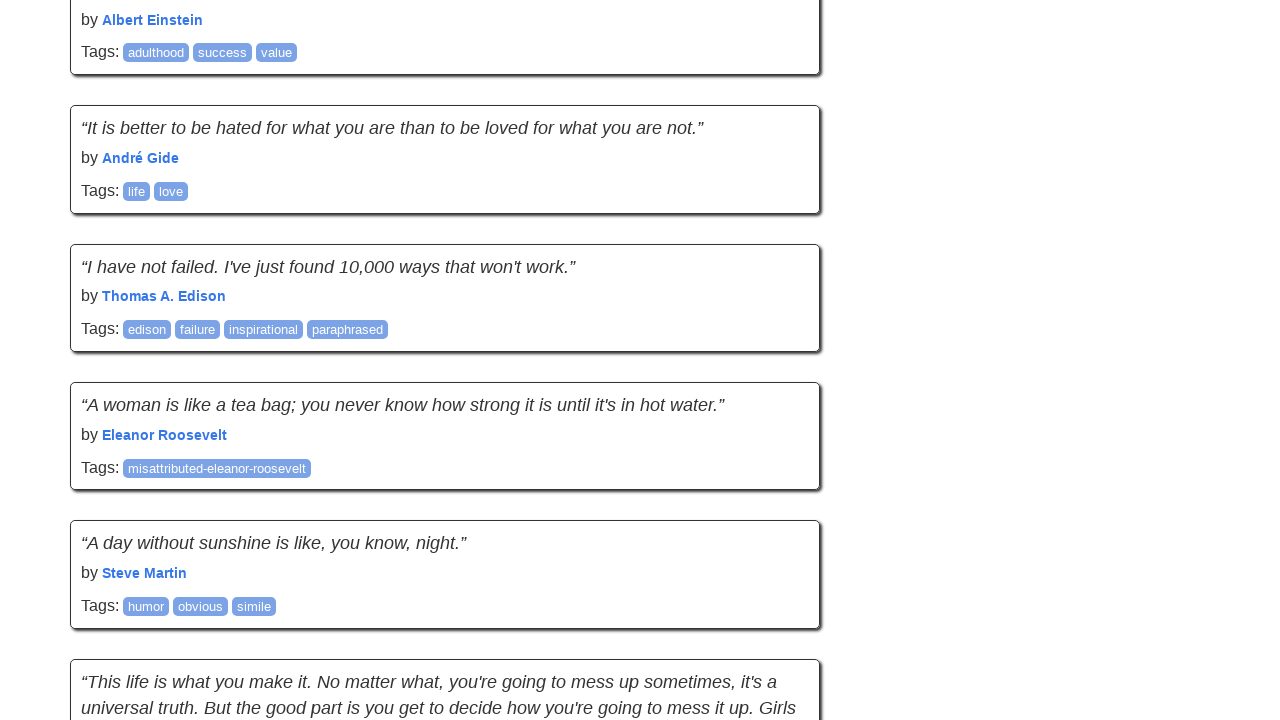

Waited 2 seconds for new content to load
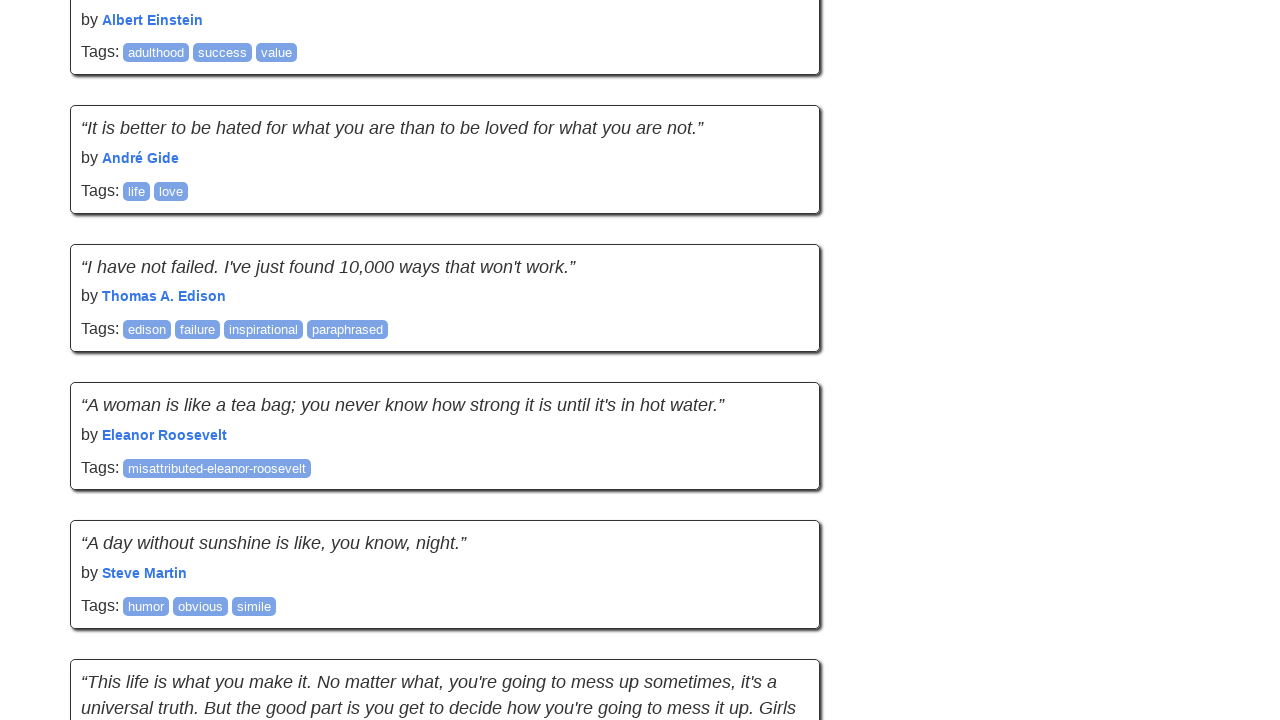

Quote elements are present on page
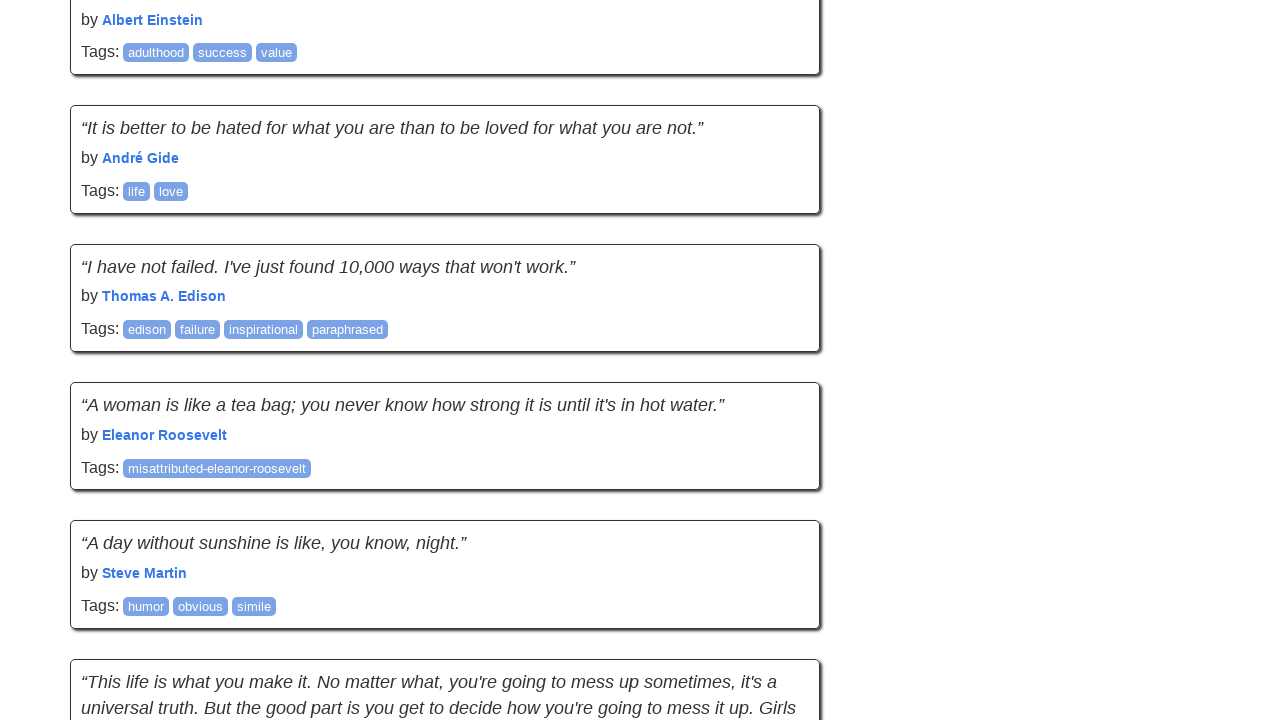

Scrolled to bottom of page
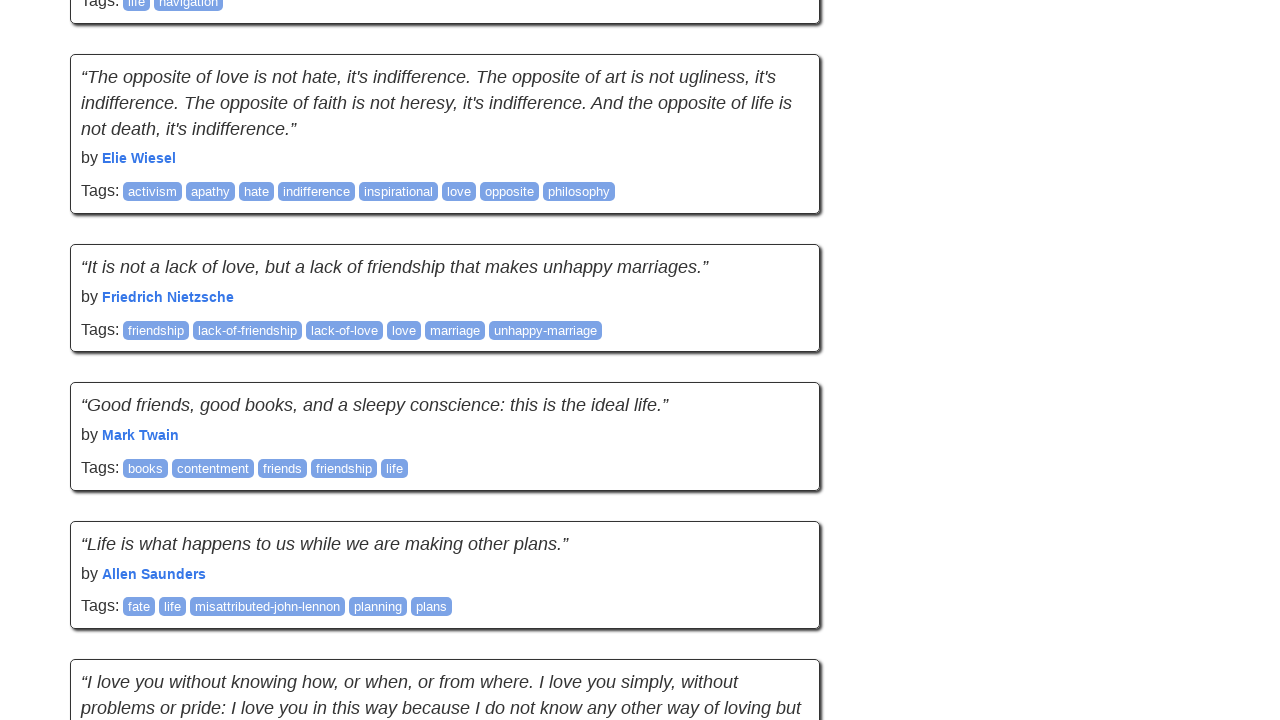

Waited 2 seconds for new content to load
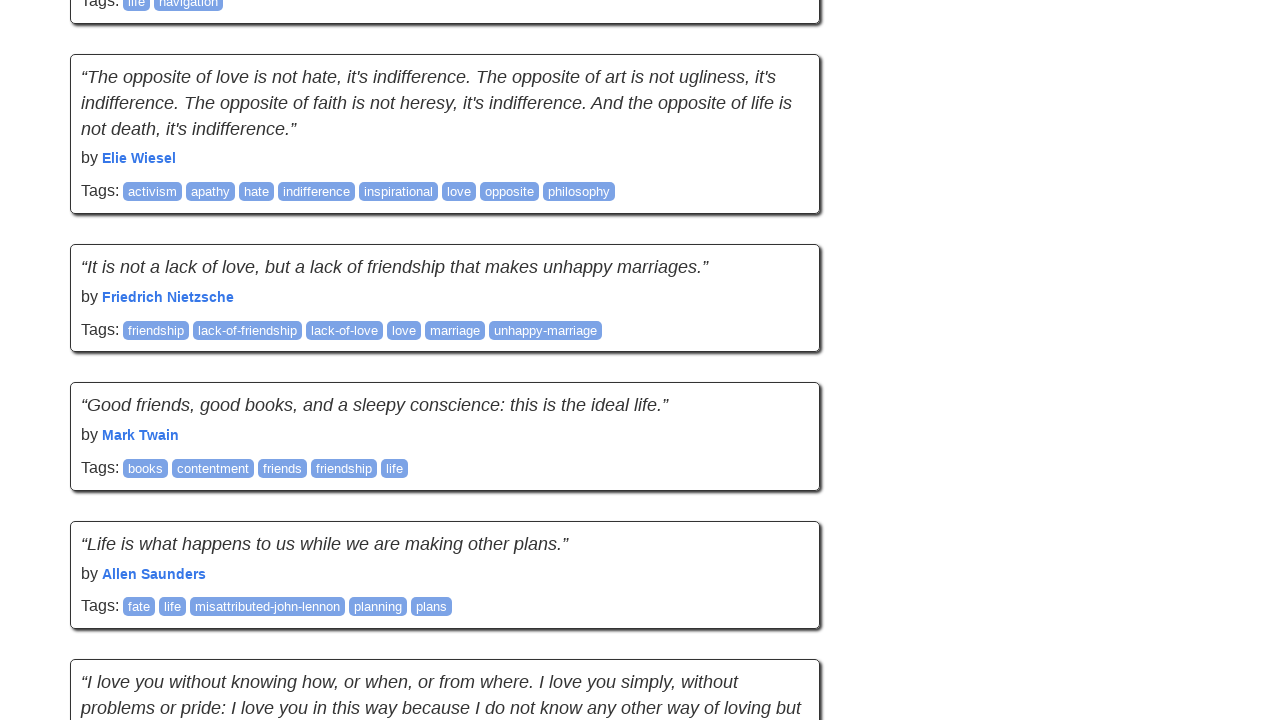

Quote elements are present on page
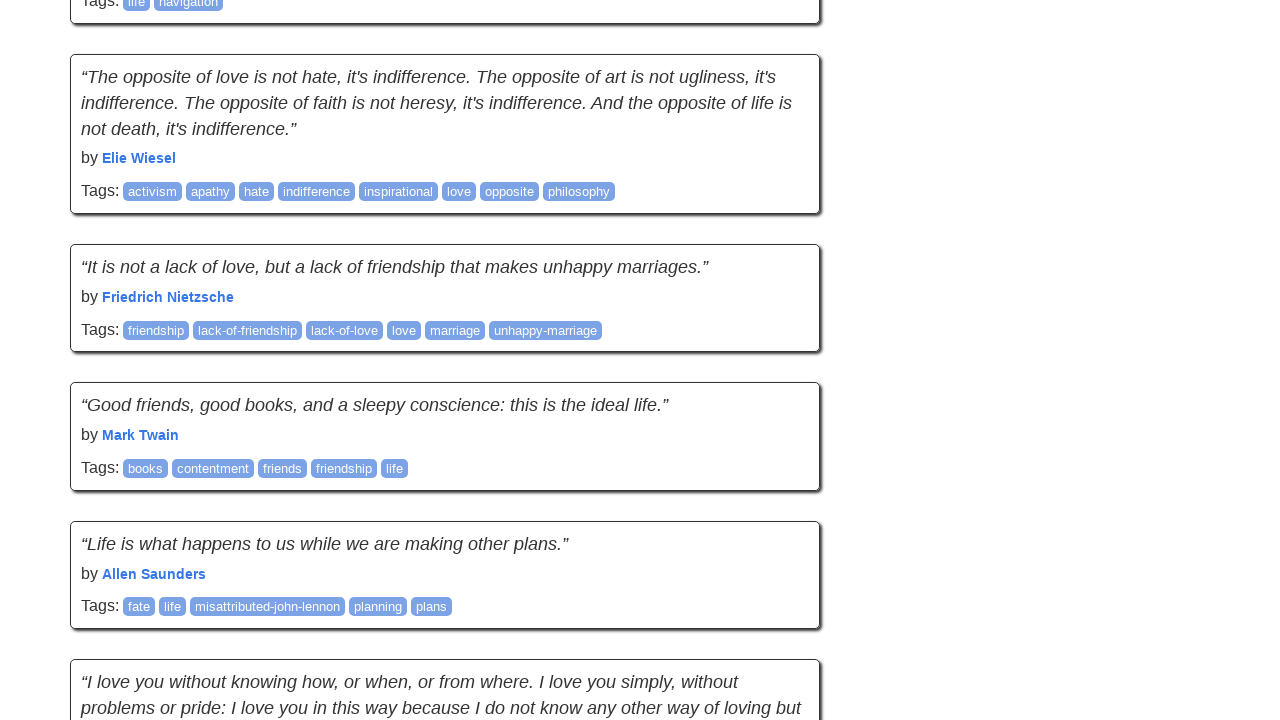

Scrolled to bottom of page
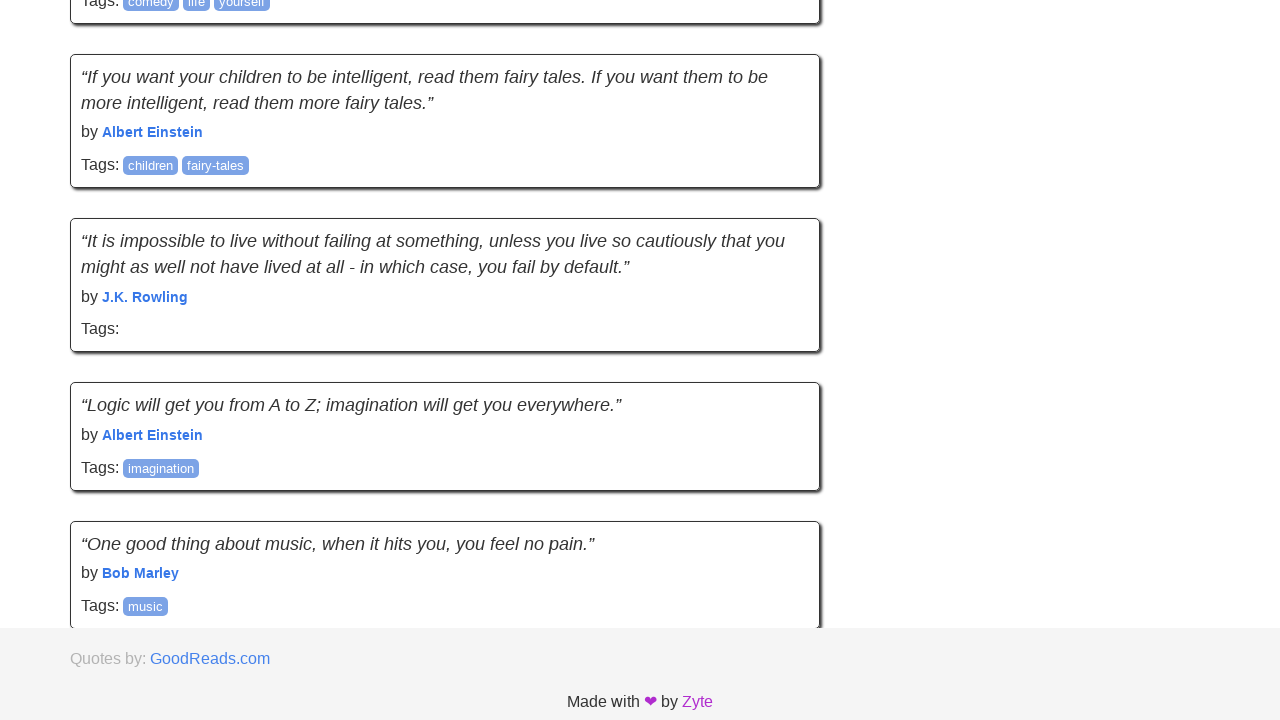

Waited 2 seconds for new content to load
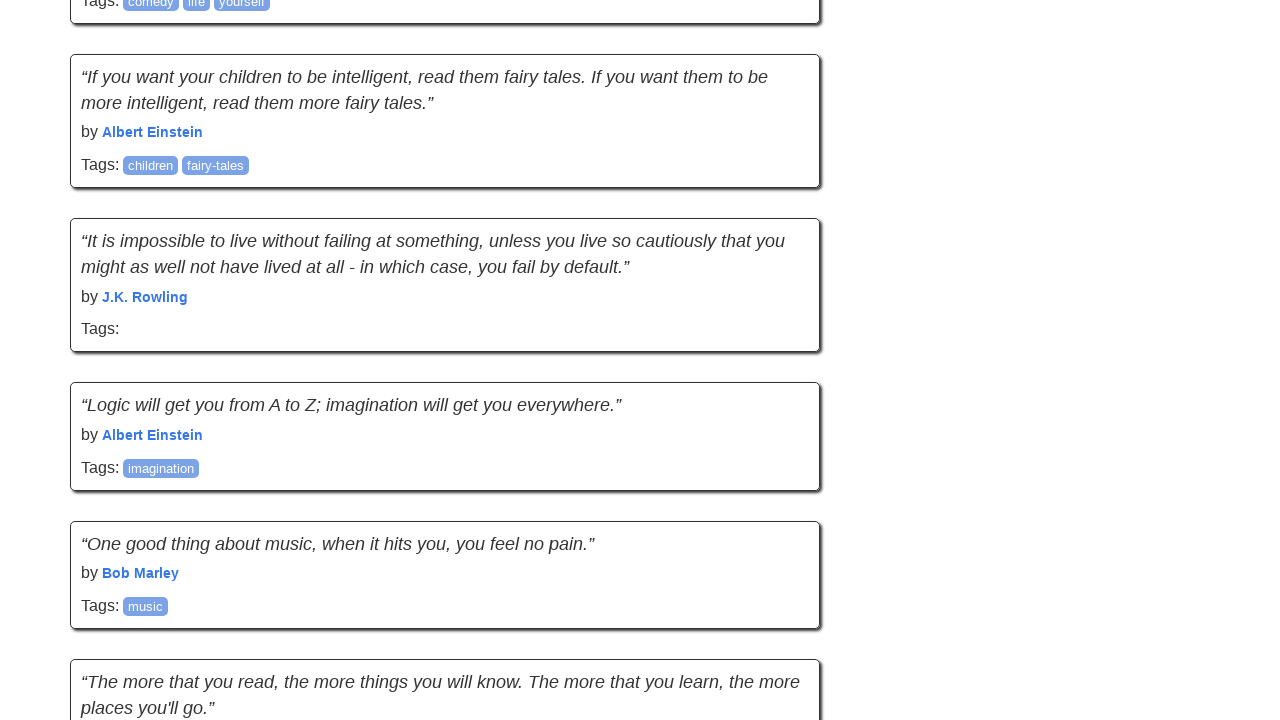

Quote elements are present on page
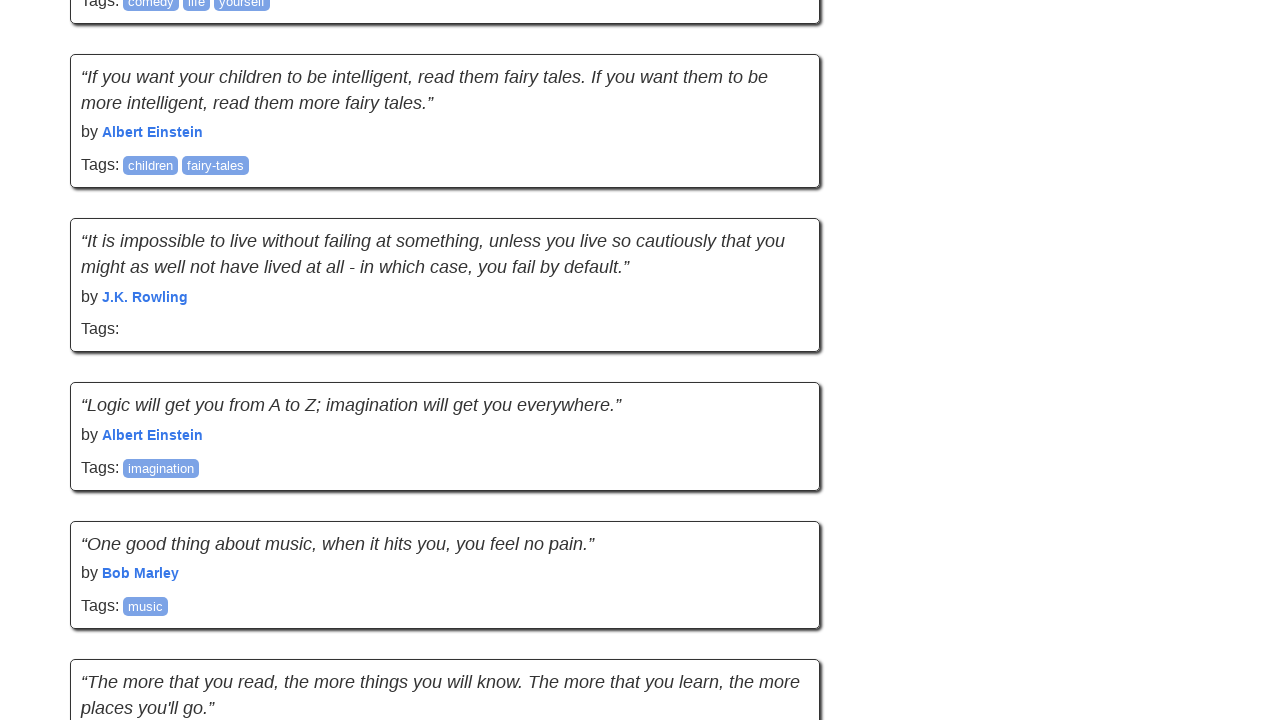

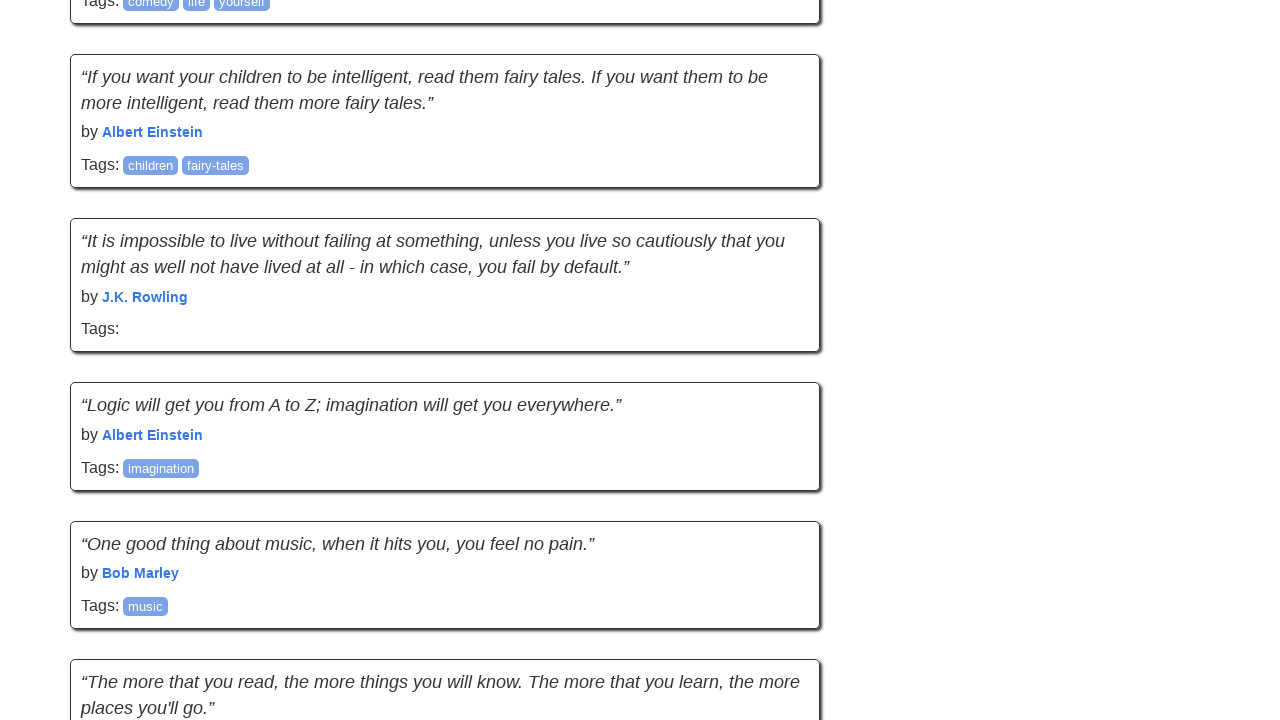